Tests marking all todo items as completed using the toggle-all checkbox

Starting URL: https://demo.playwright.dev/todomvc

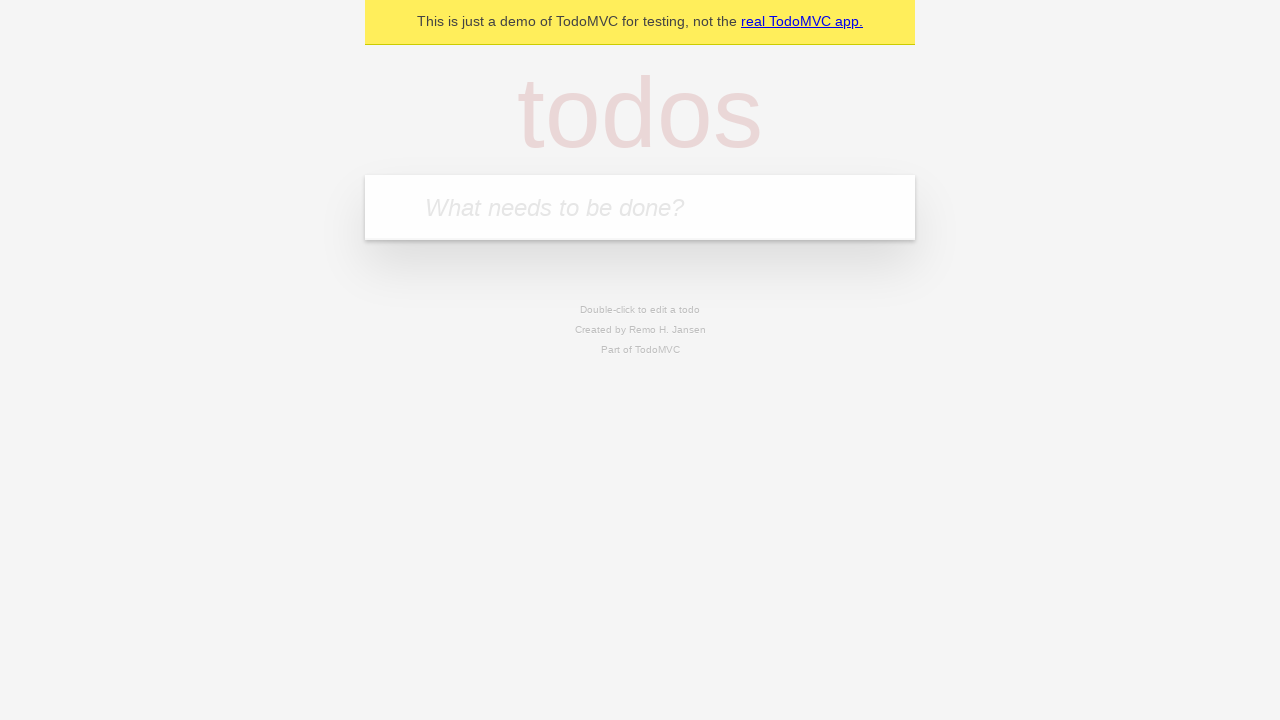

Navigated to TodoMVC demo page
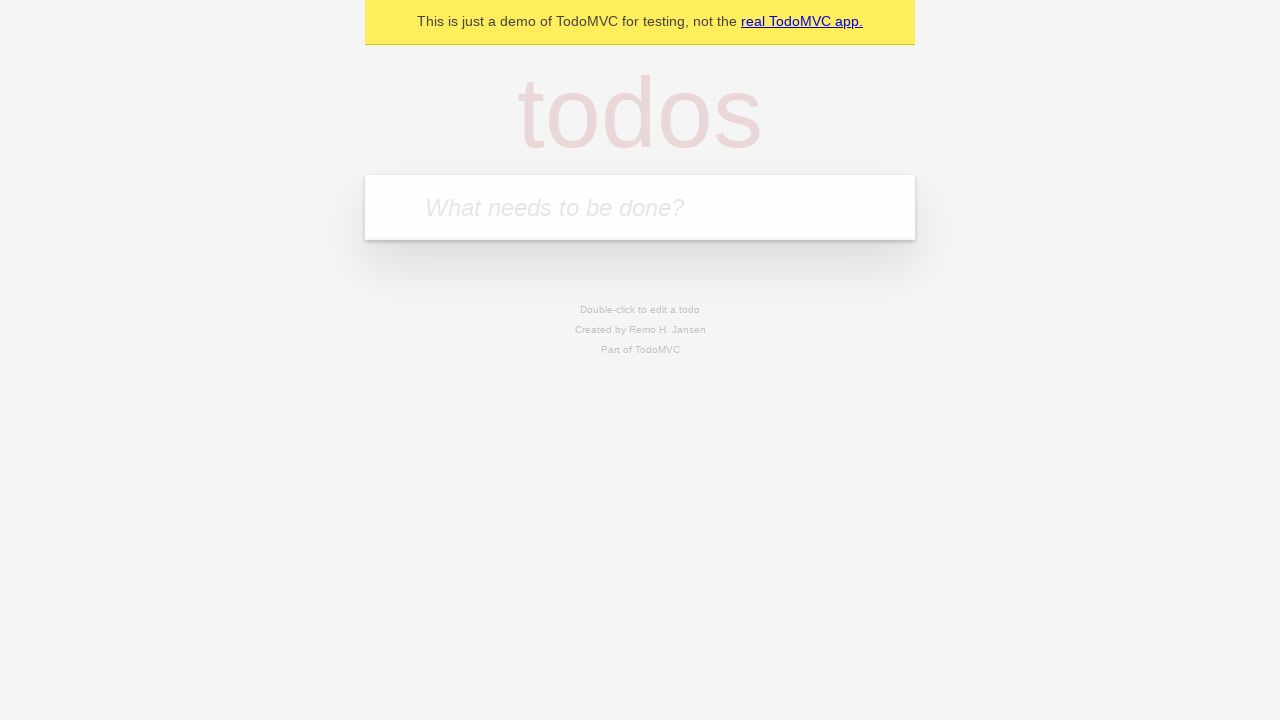

Filled todo input with 'buy some cheese' on internal:attr=[placeholder="What needs to be done?"i]
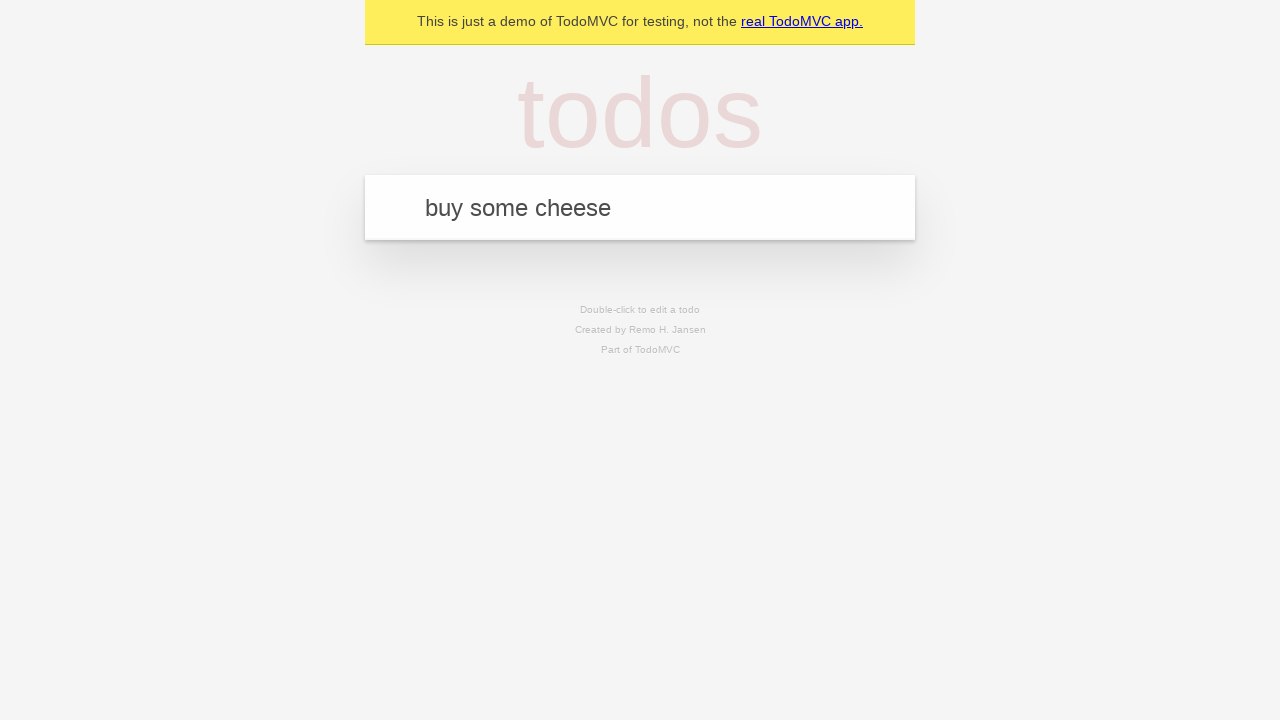

Pressed Enter to create todo 'buy some cheese' on internal:attr=[placeholder="What needs to be done?"i]
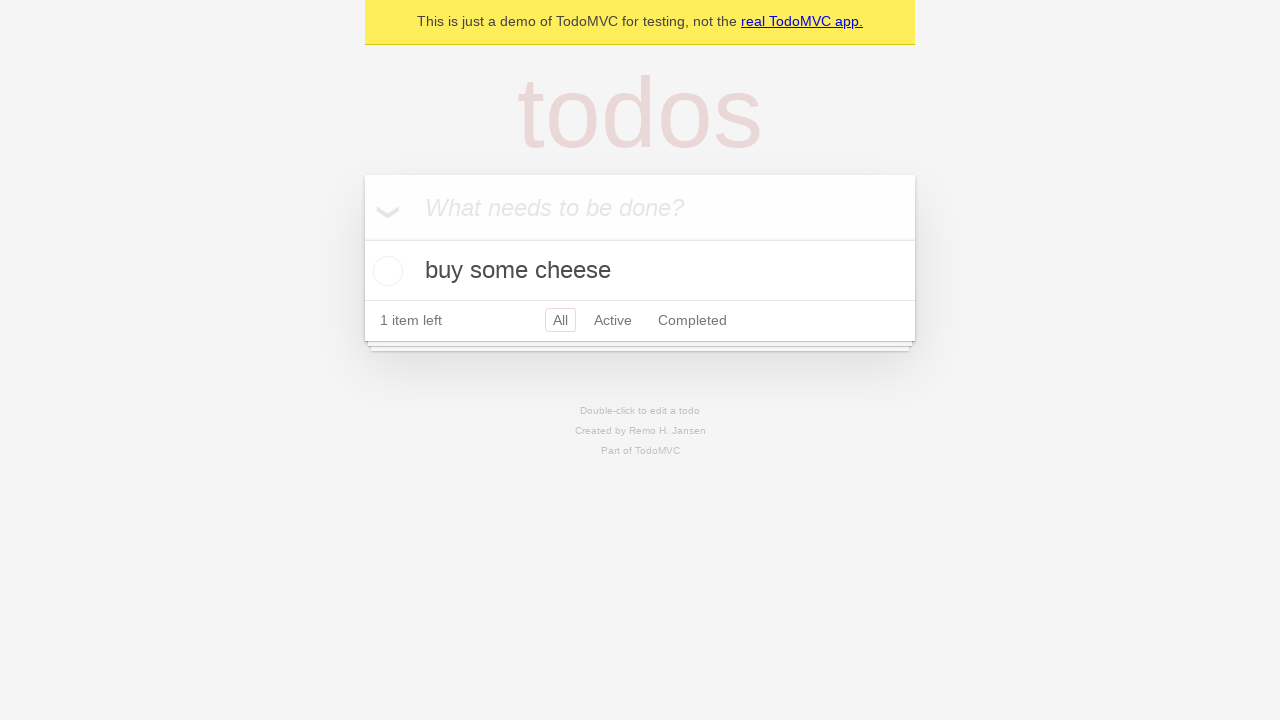

Filled todo input with 'feed the cat' on internal:attr=[placeholder="What needs to be done?"i]
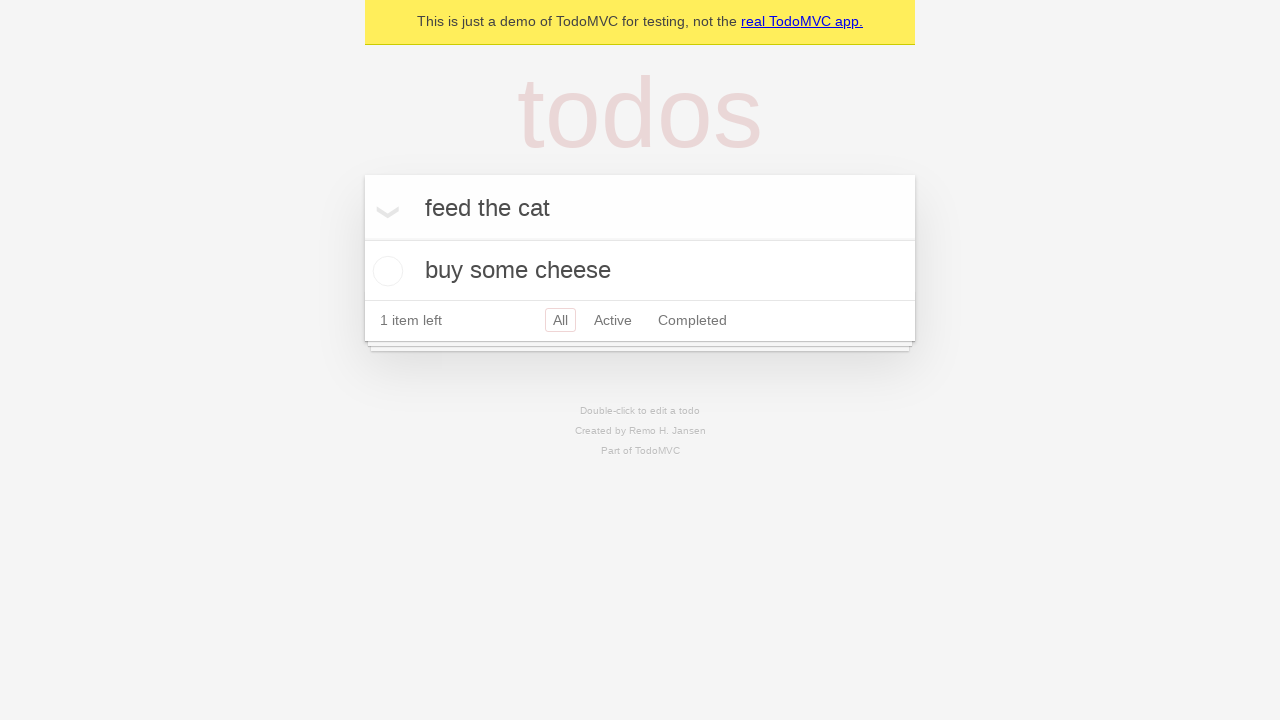

Pressed Enter to create todo 'feed the cat' on internal:attr=[placeholder="What needs to be done?"i]
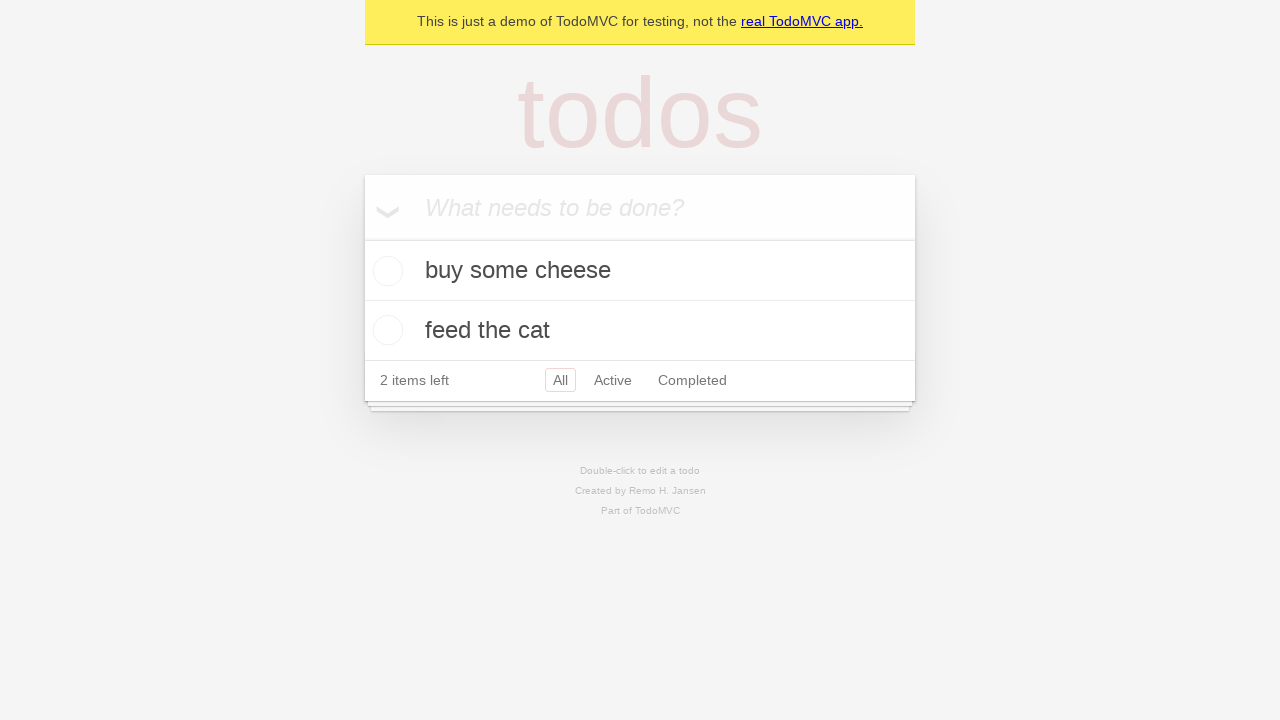

Filled todo input with 'book a doctors appointment' on internal:attr=[placeholder="What needs to be done?"i]
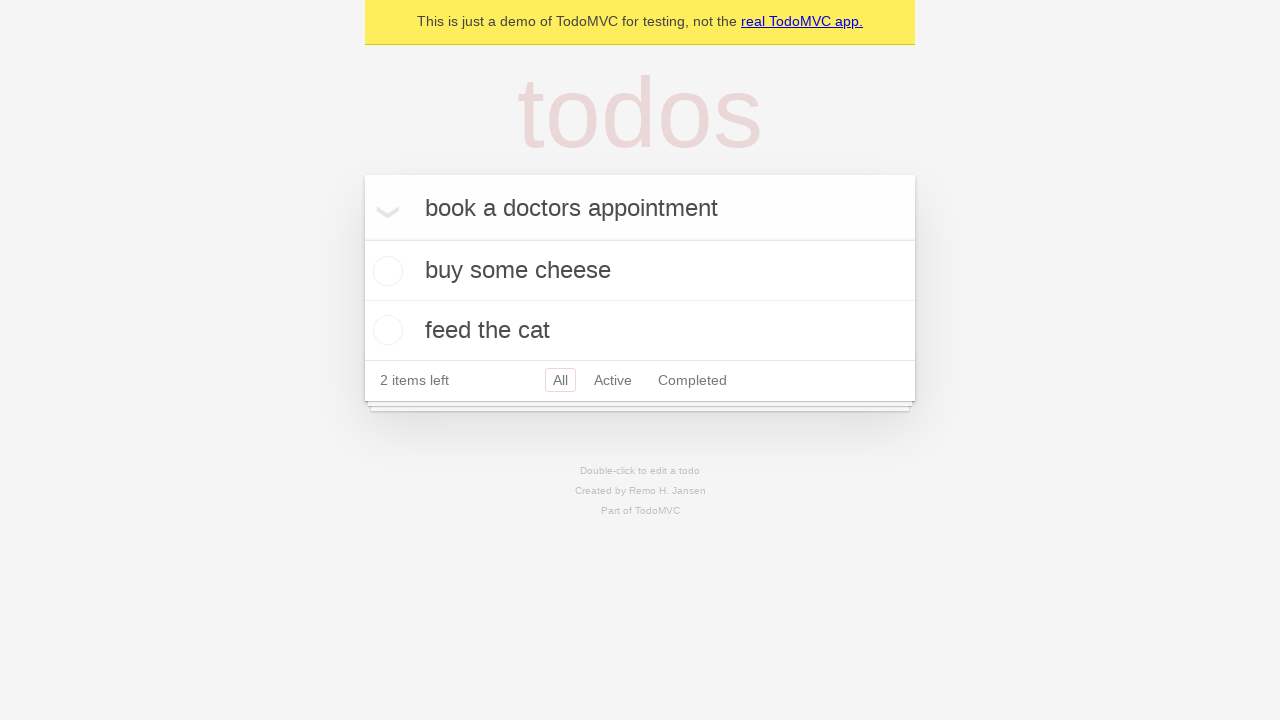

Pressed Enter to create todo 'book a doctors appointment' on internal:attr=[placeholder="What needs to be done?"i]
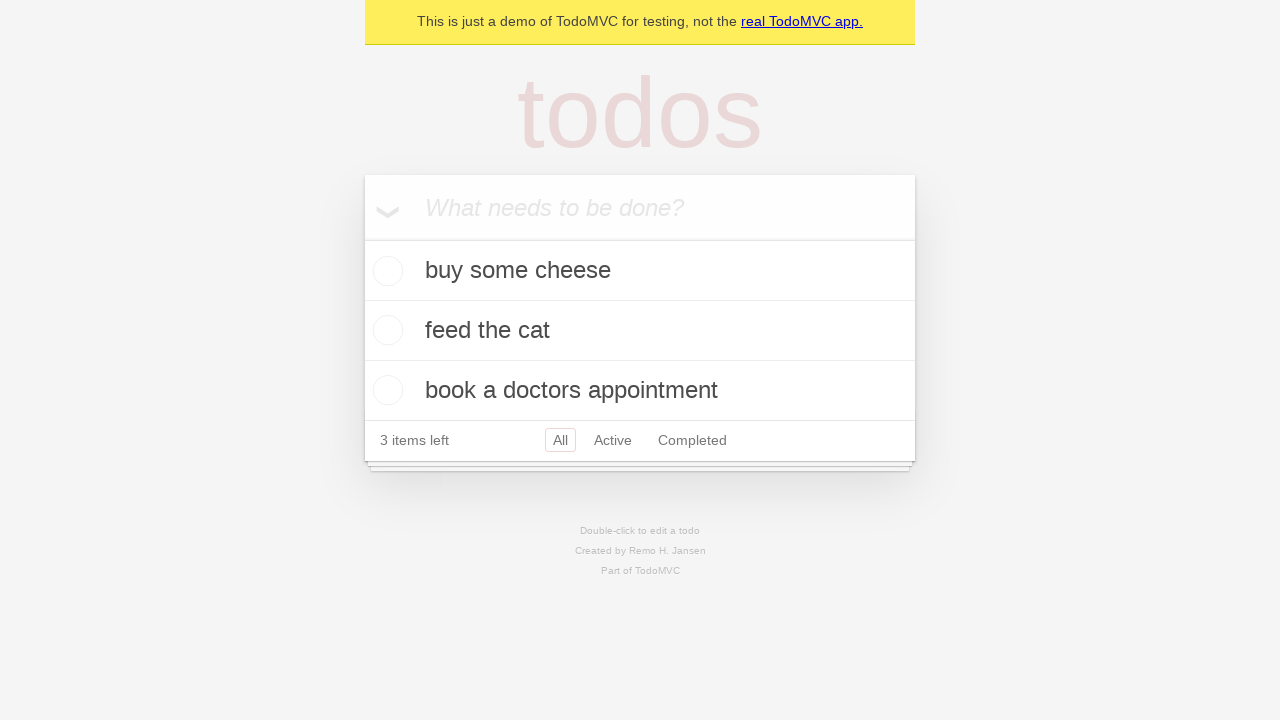

Waited for all 3 todo items to be visible
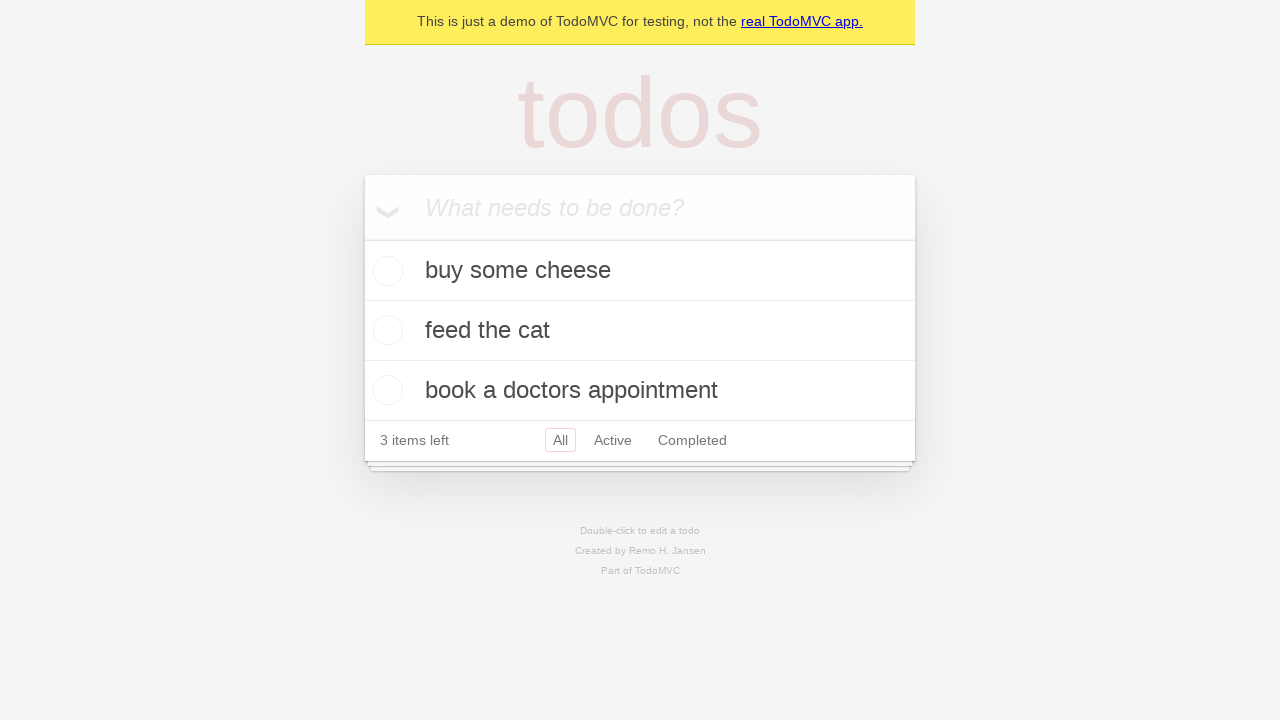

Clicked toggle-all checkbox to mark all items as completed at (362, 238) on internal:label="Mark all as complete"i
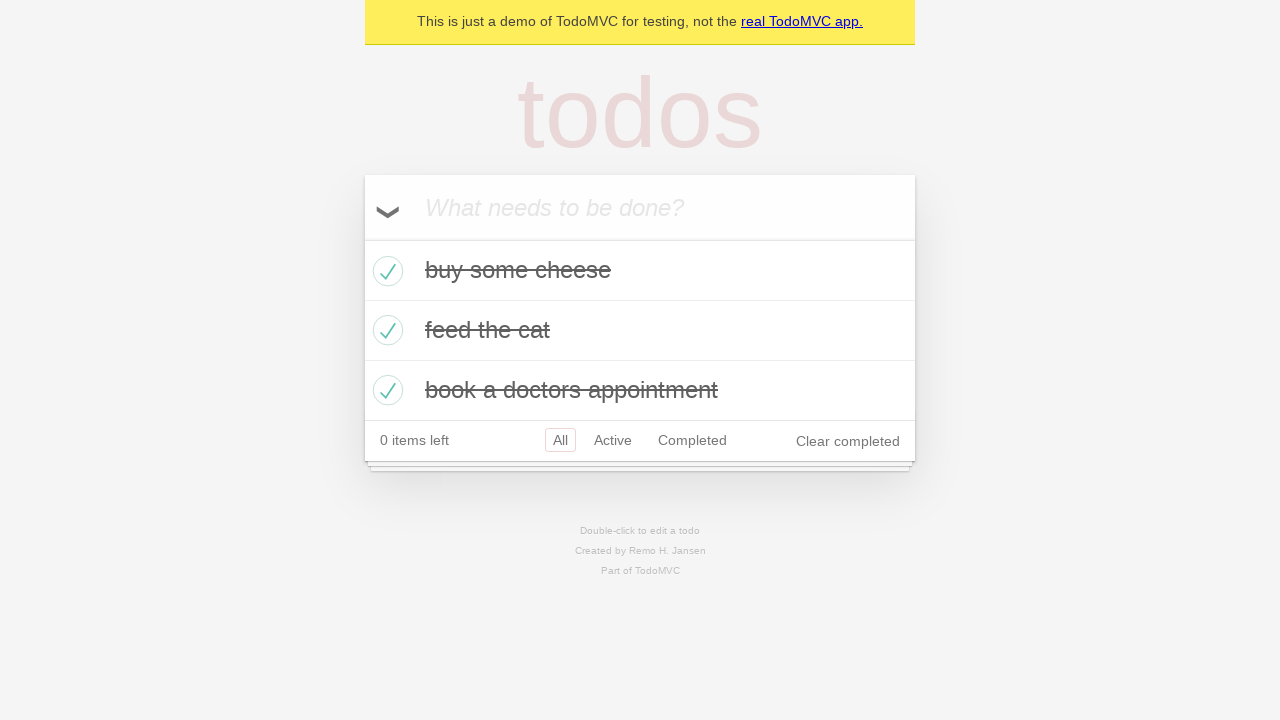

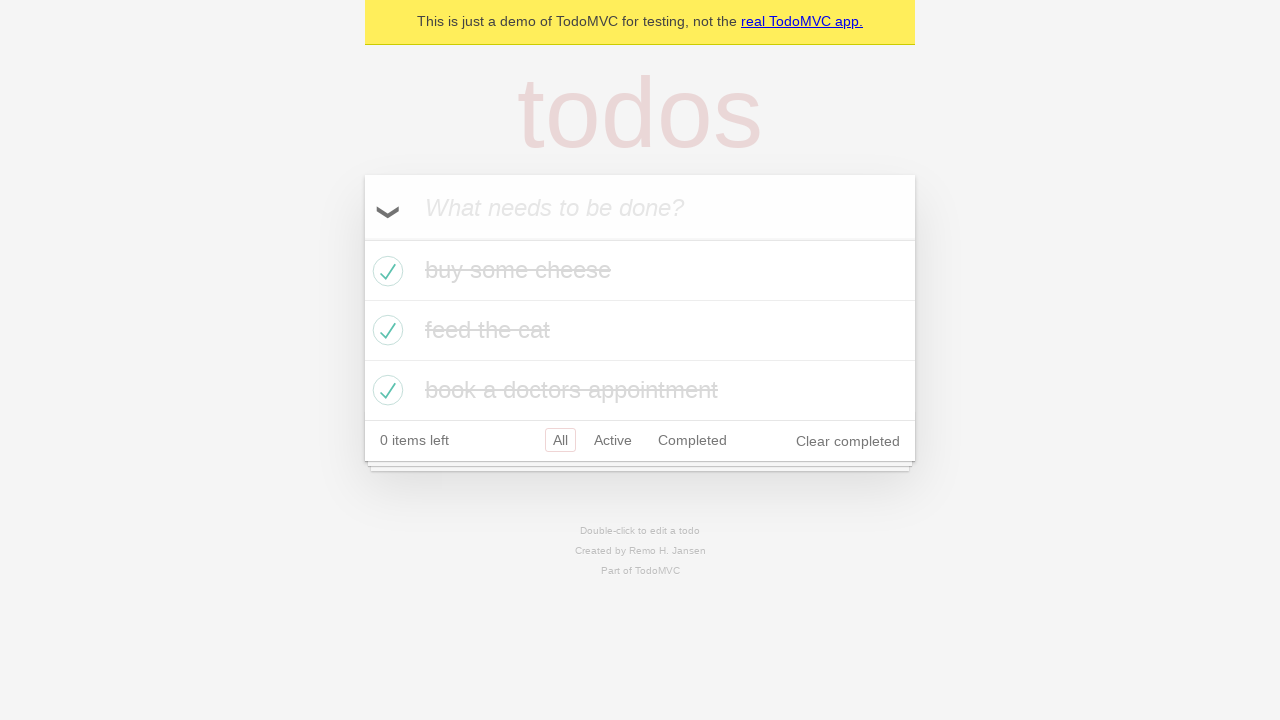